Tests that the currently applied filter is highlighted

Starting URL: https://demo.playwright.dev/todomvc

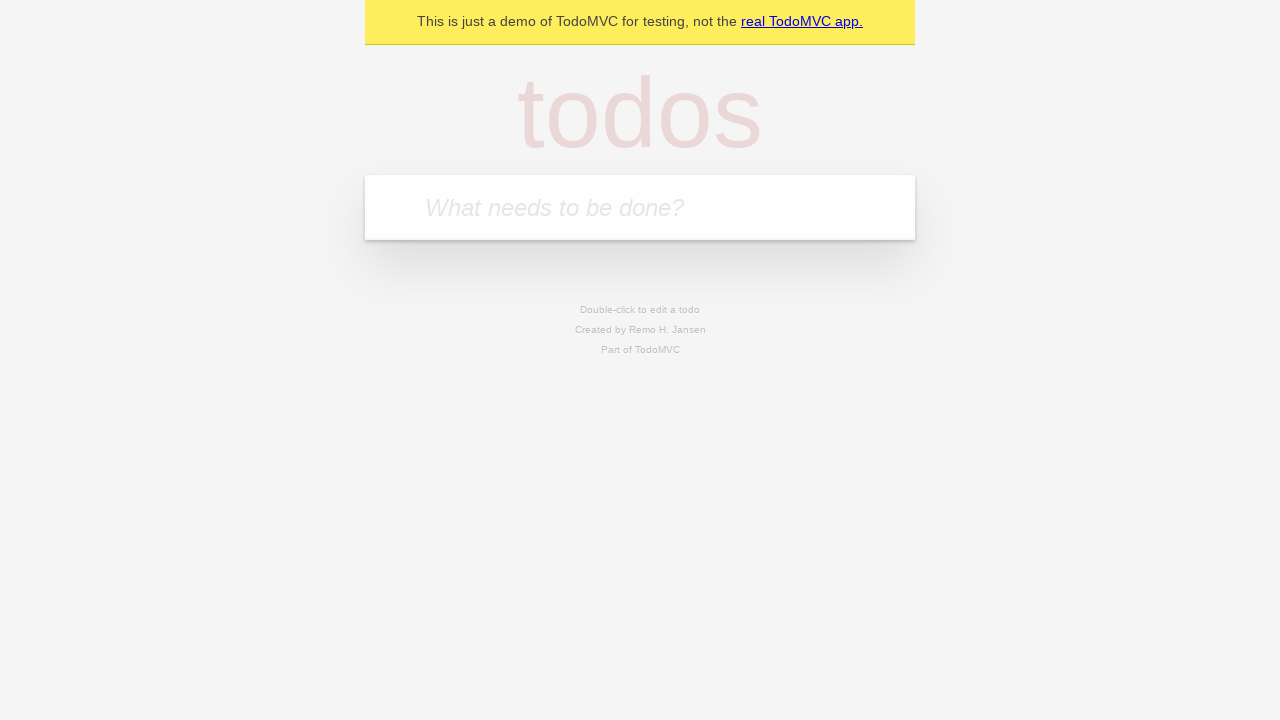

Filled input field with first todo item 'buy some cheese' on internal:attr=[placeholder="What needs to be done?"i]
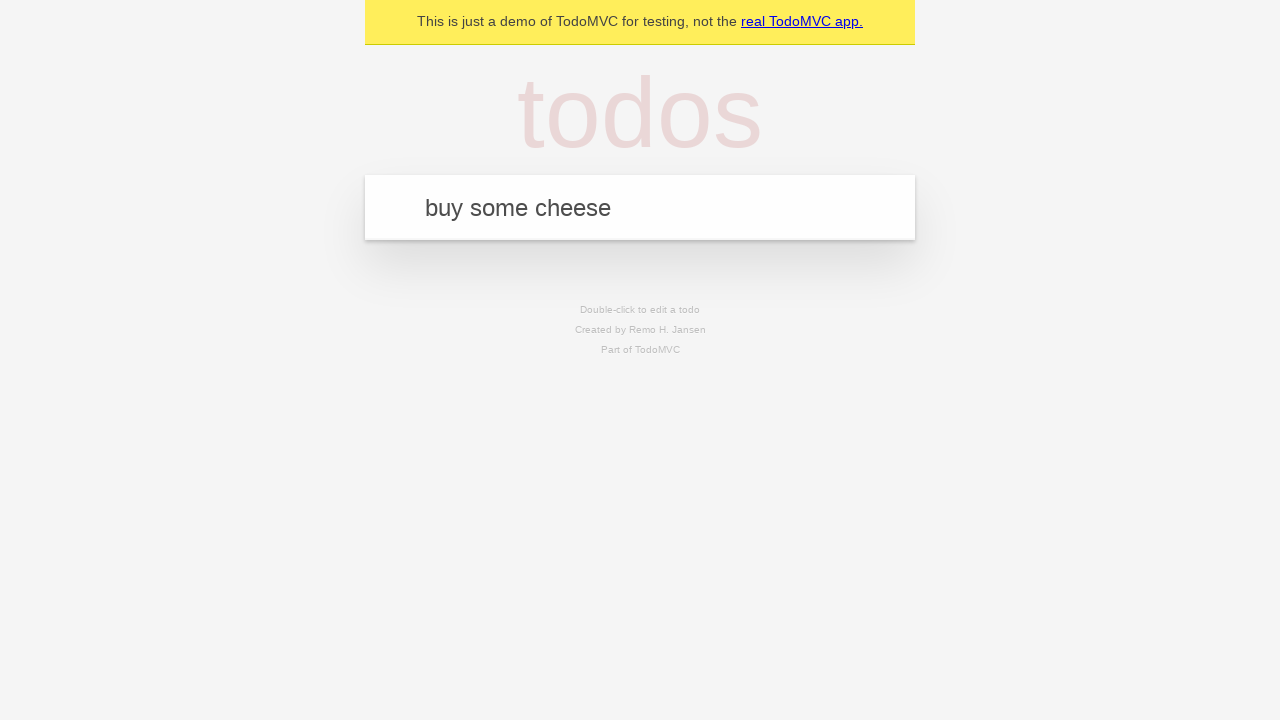

Pressed Enter to create first todo item on internal:attr=[placeholder="What needs to be done?"i]
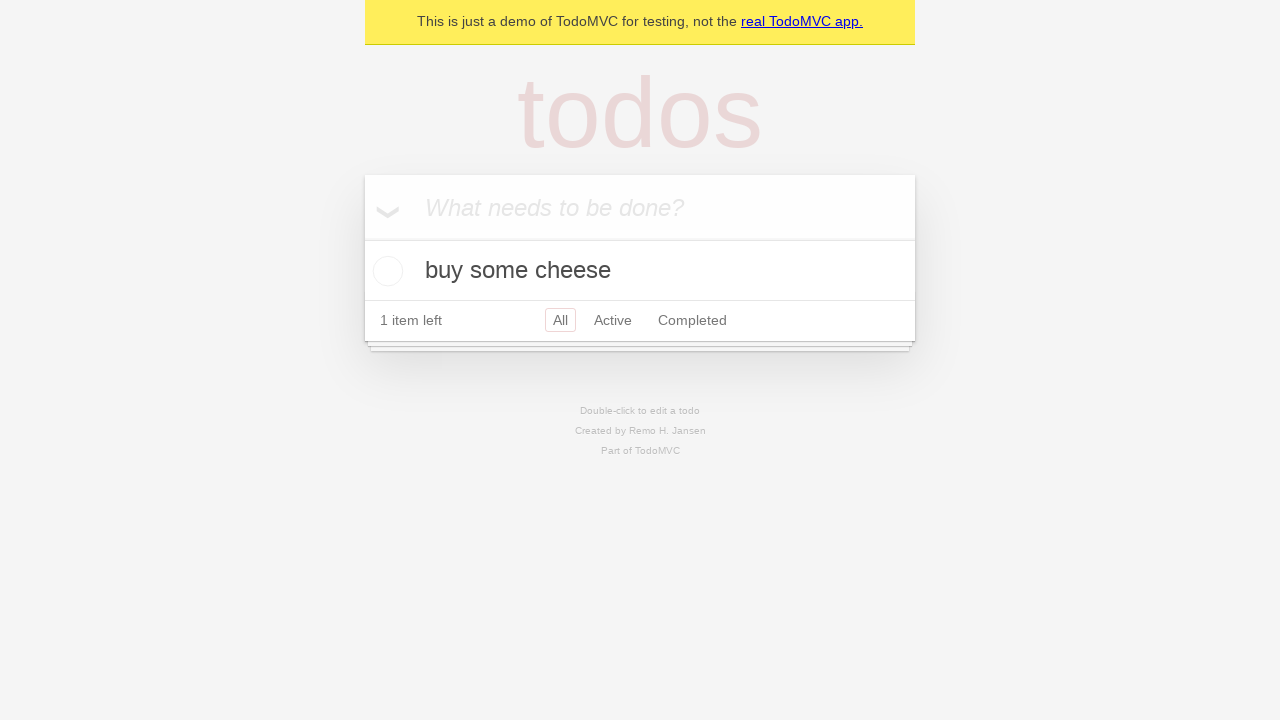

Filled input field with second todo item 'feed the cat' on internal:attr=[placeholder="What needs to be done?"i]
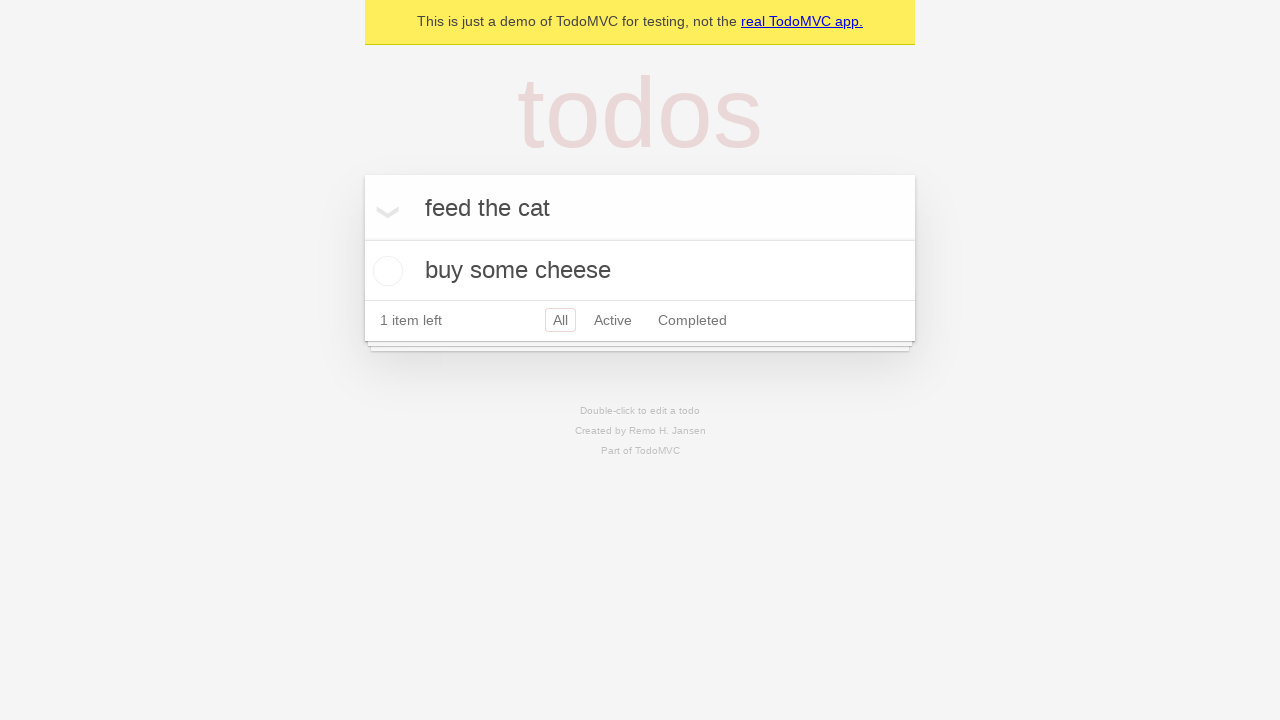

Pressed Enter to create second todo item on internal:attr=[placeholder="What needs to be done?"i]
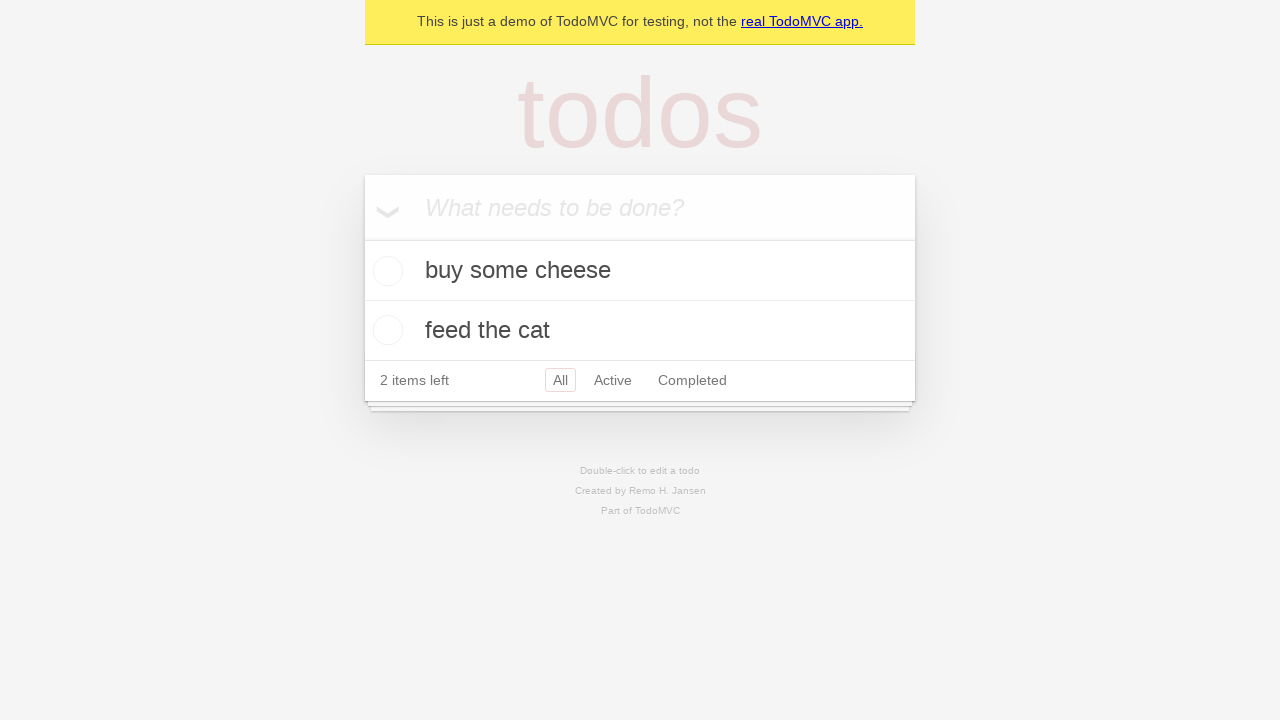

Filled input field with third todo item 'book a doctors appointment' on internal:attr=[placeholder="What needs to be done?"i]
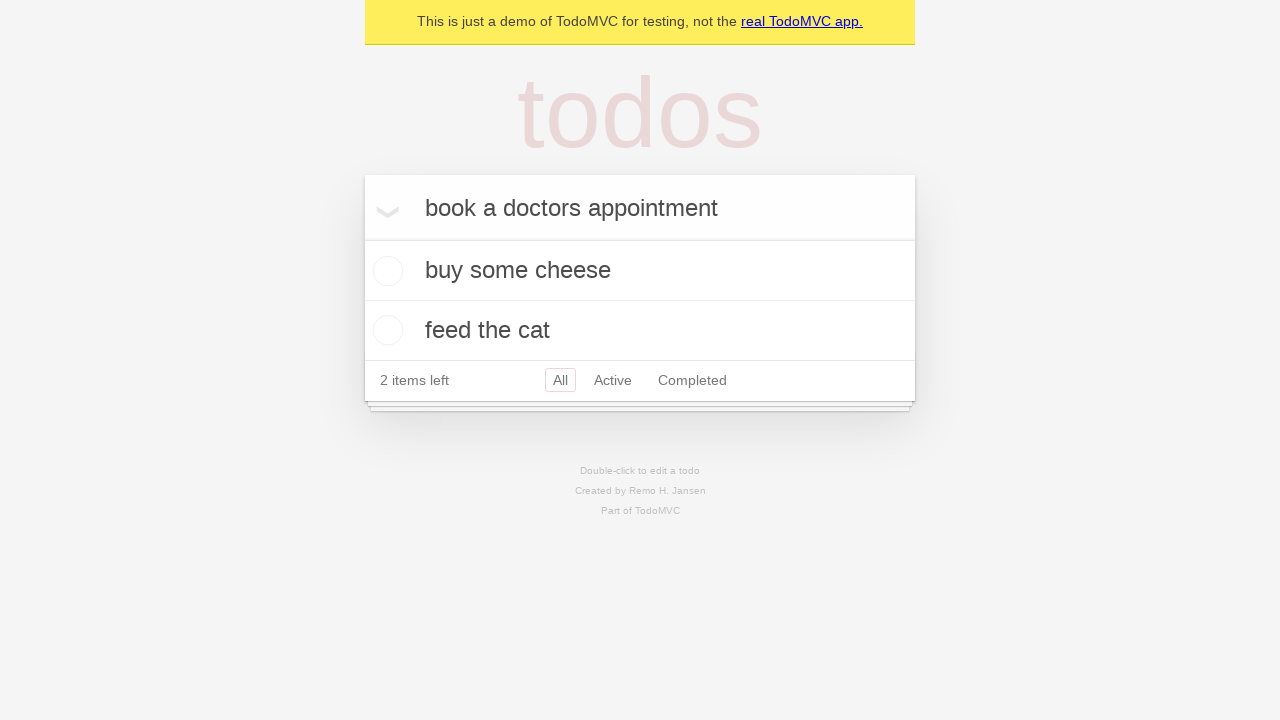

Pressed Enter to create third todo item on internal:attr=[placeholder="What needs to be done?"i]
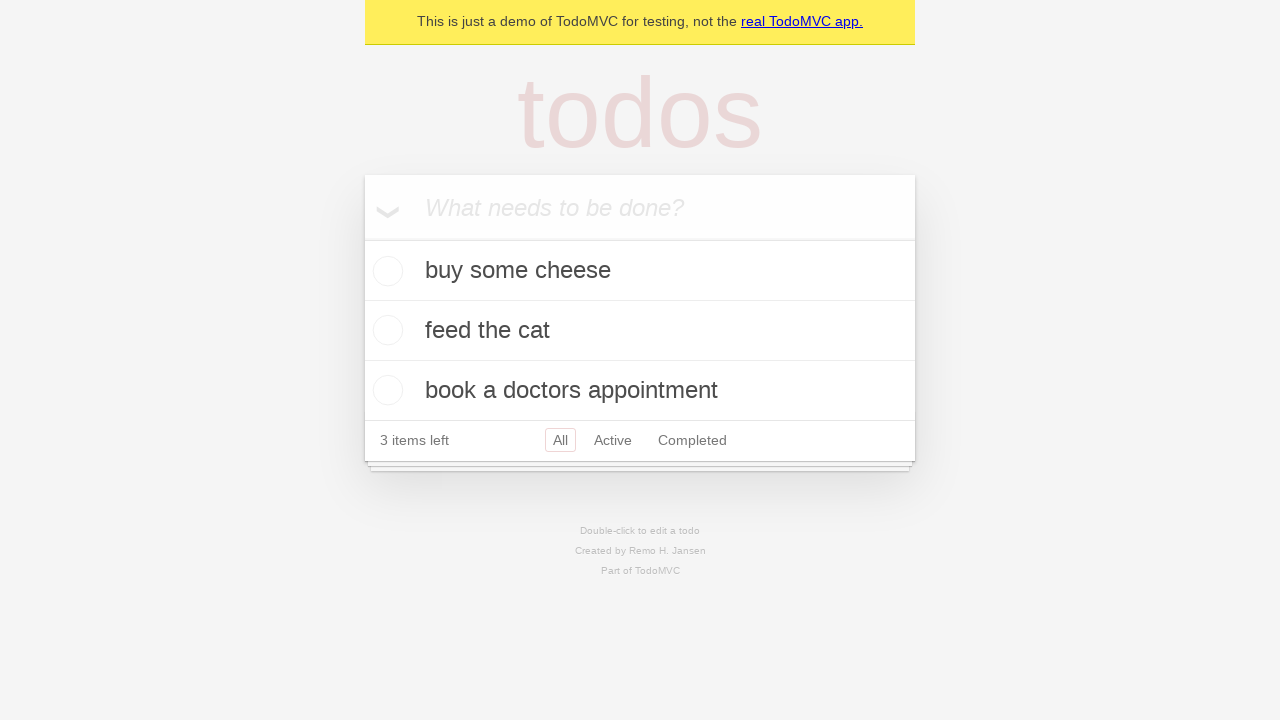

Clicked Active filter link at (613, 440) on internal:role=link[name="Active"i]
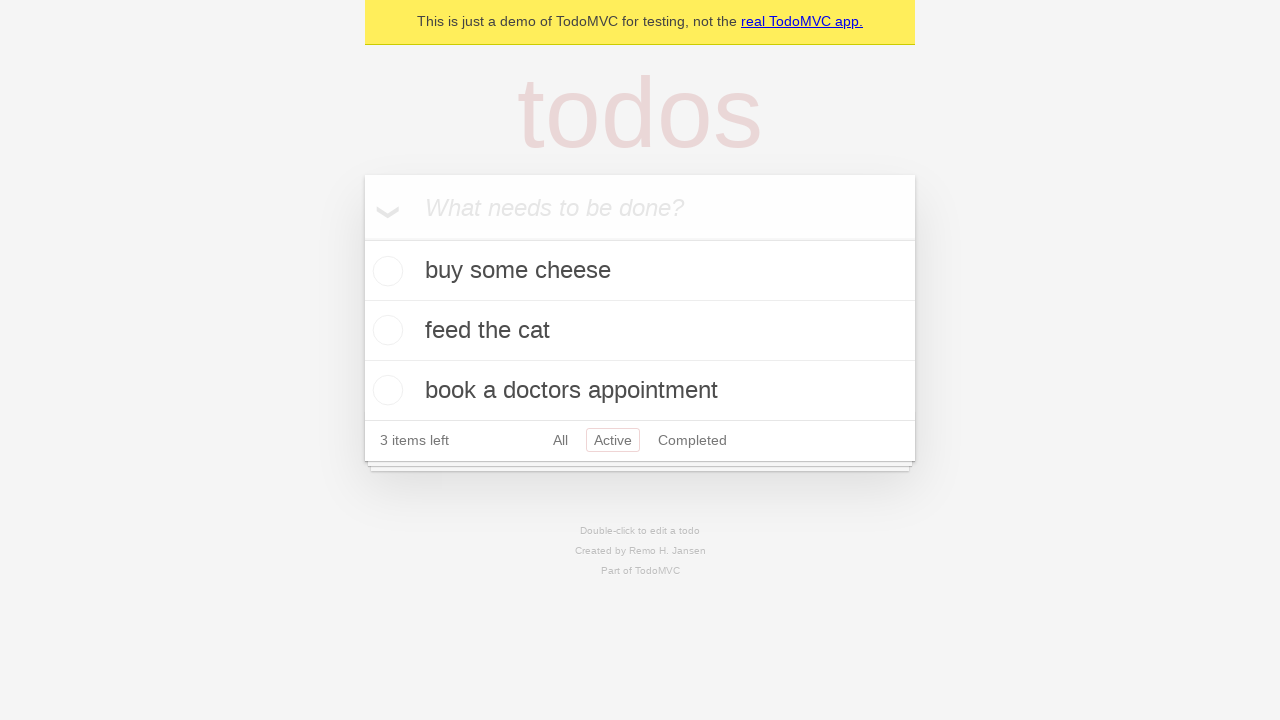

Clicked Completed filter link to highlight currently applied filter at (692, 440) on internal:role=link[name="Completed"i]
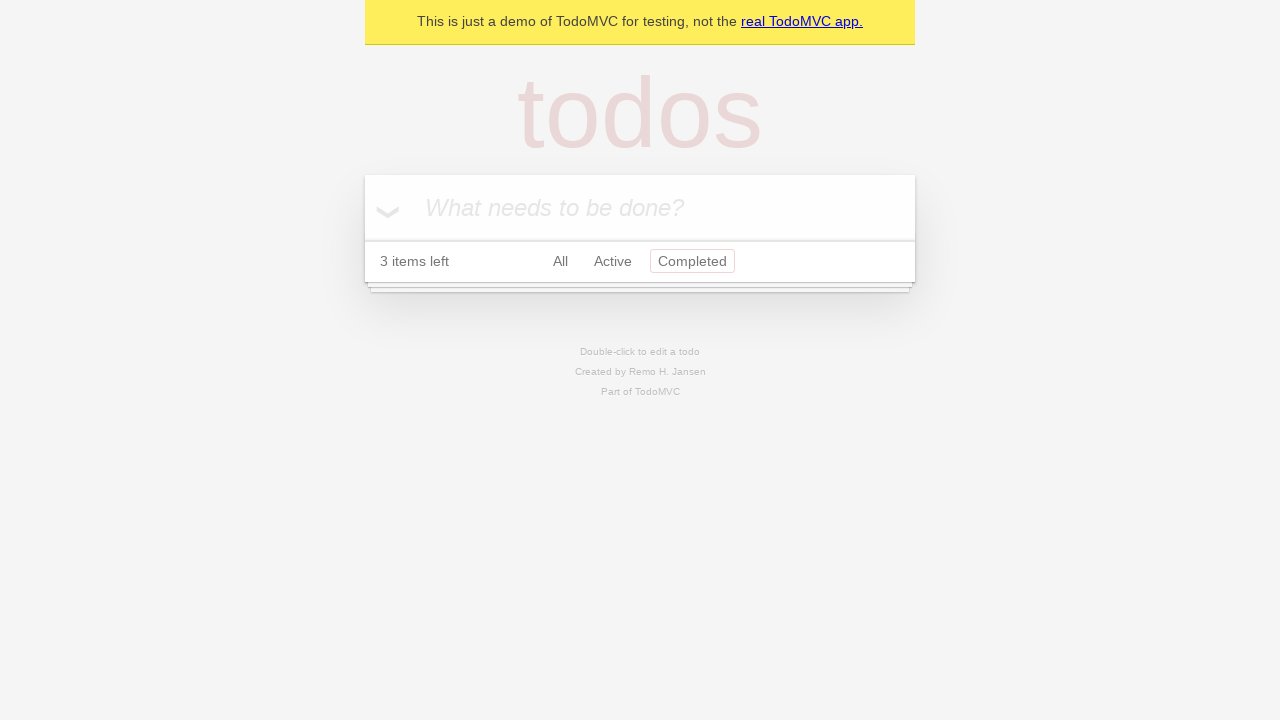

Waited 500ms for filter to apply
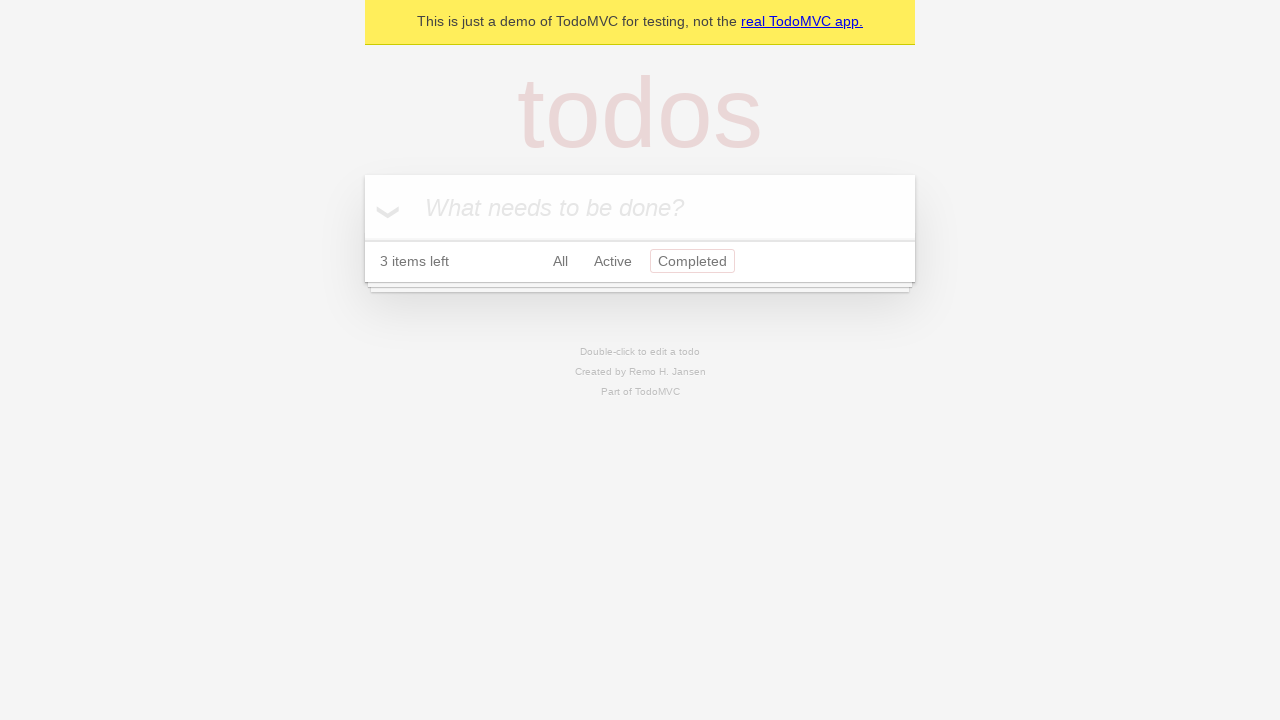

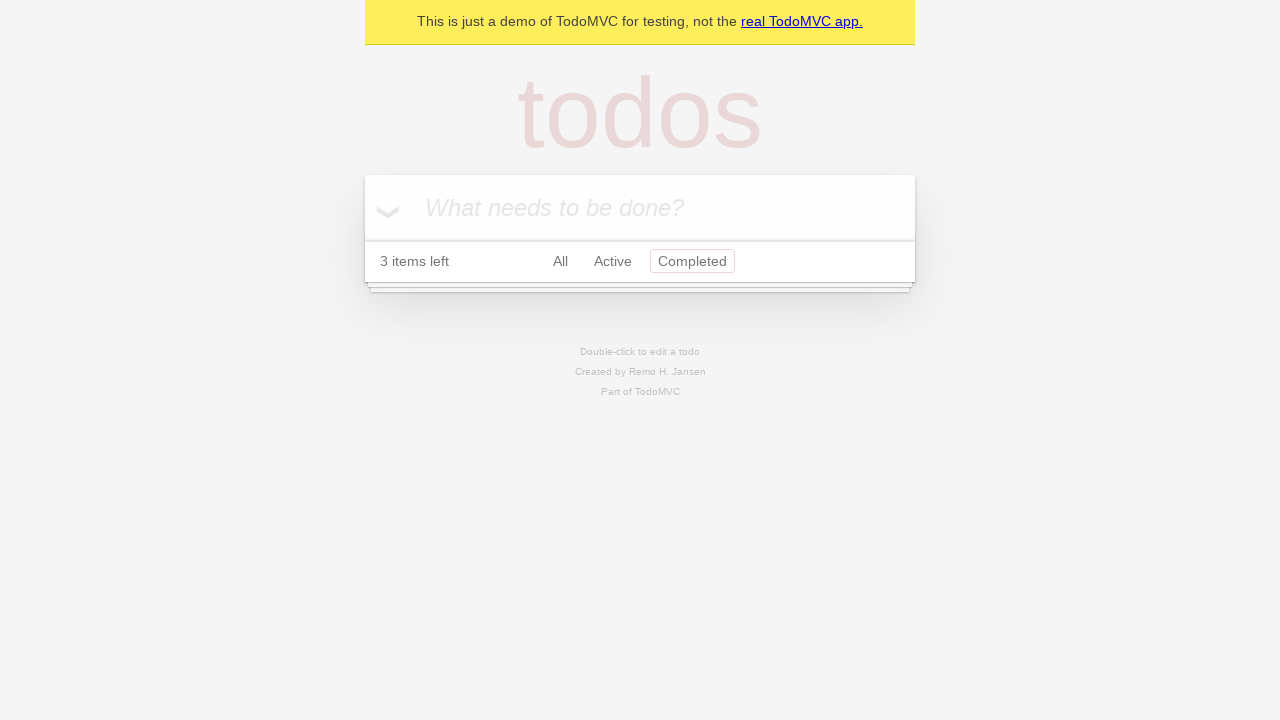